Tests infinite scroll functionality by scrolling to the bottom of the page repeatedly until all content is loaded, verifying that quote elements appear on the page.

Starting URL: https://quotes.toscrape.com/scroll

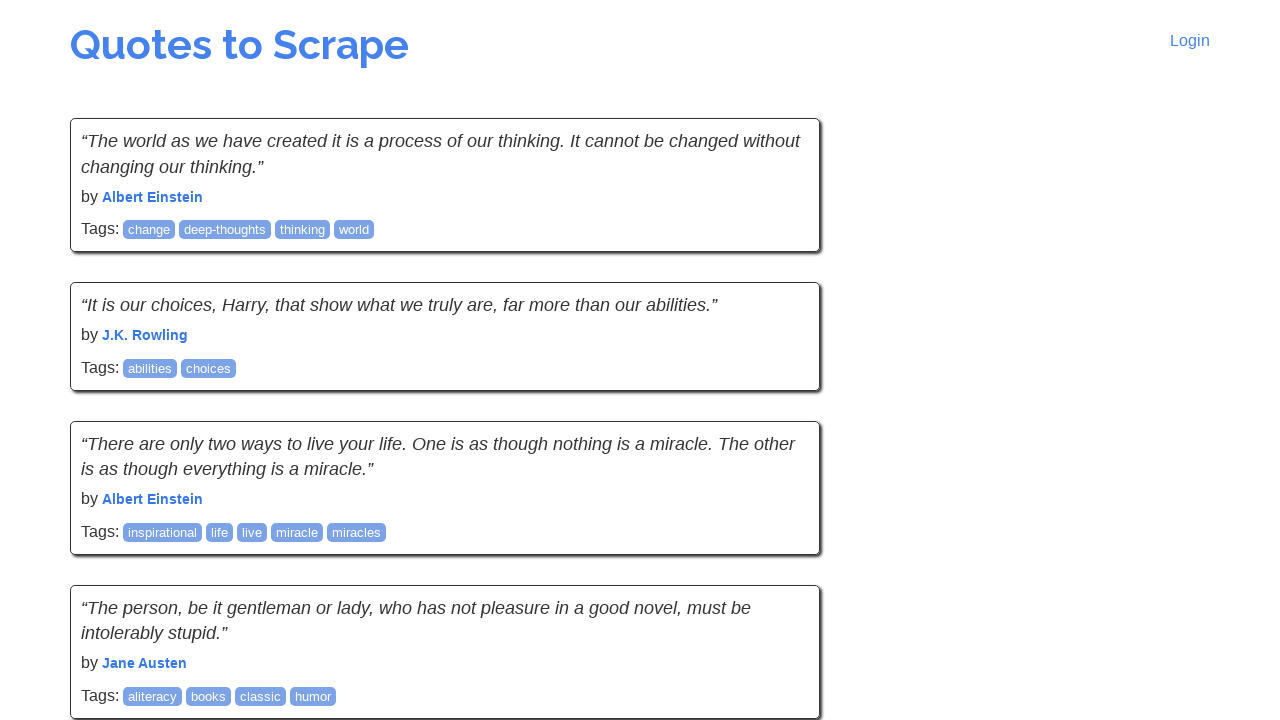

Waited for initial quote elements to load
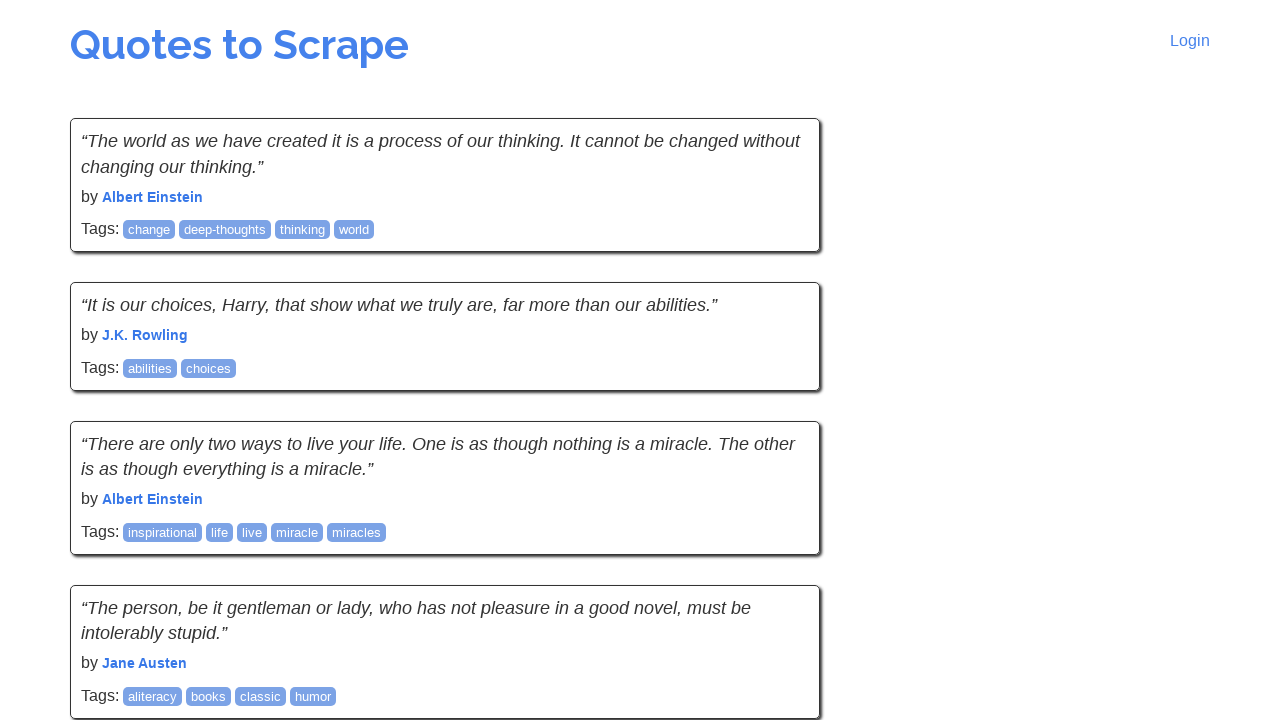

Evaluated initial page height
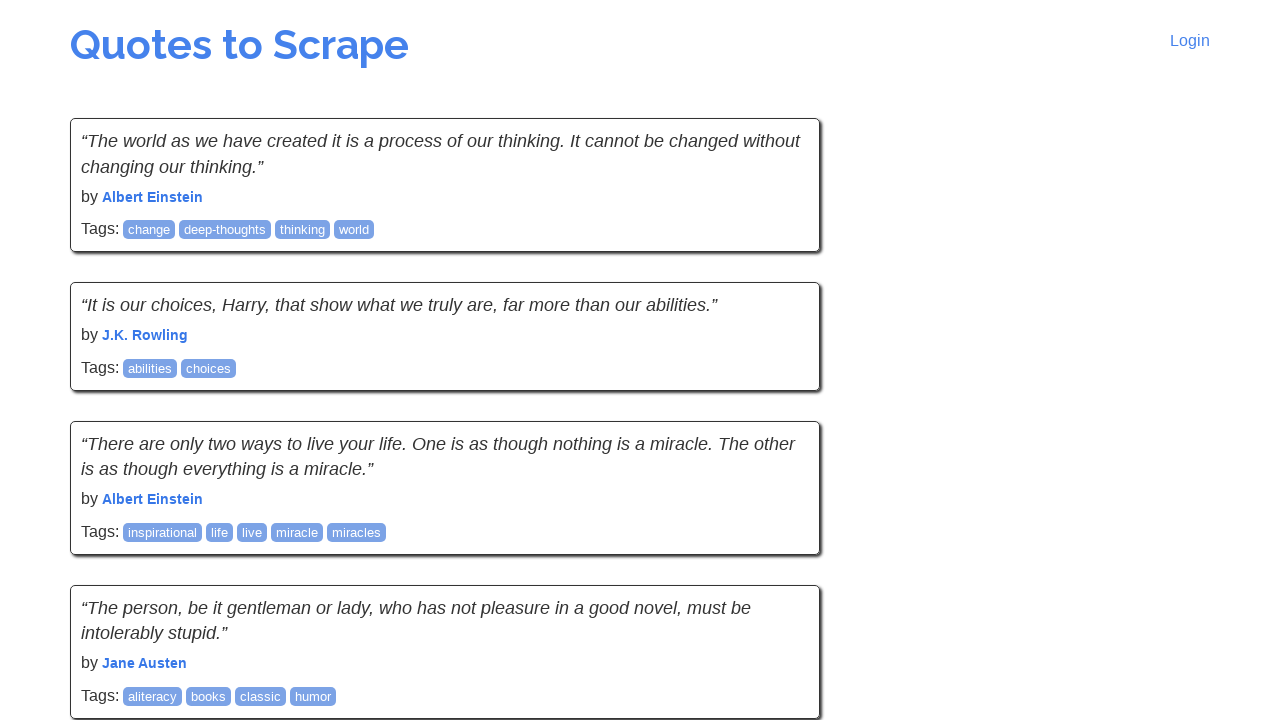

Scrolled to bottom of page
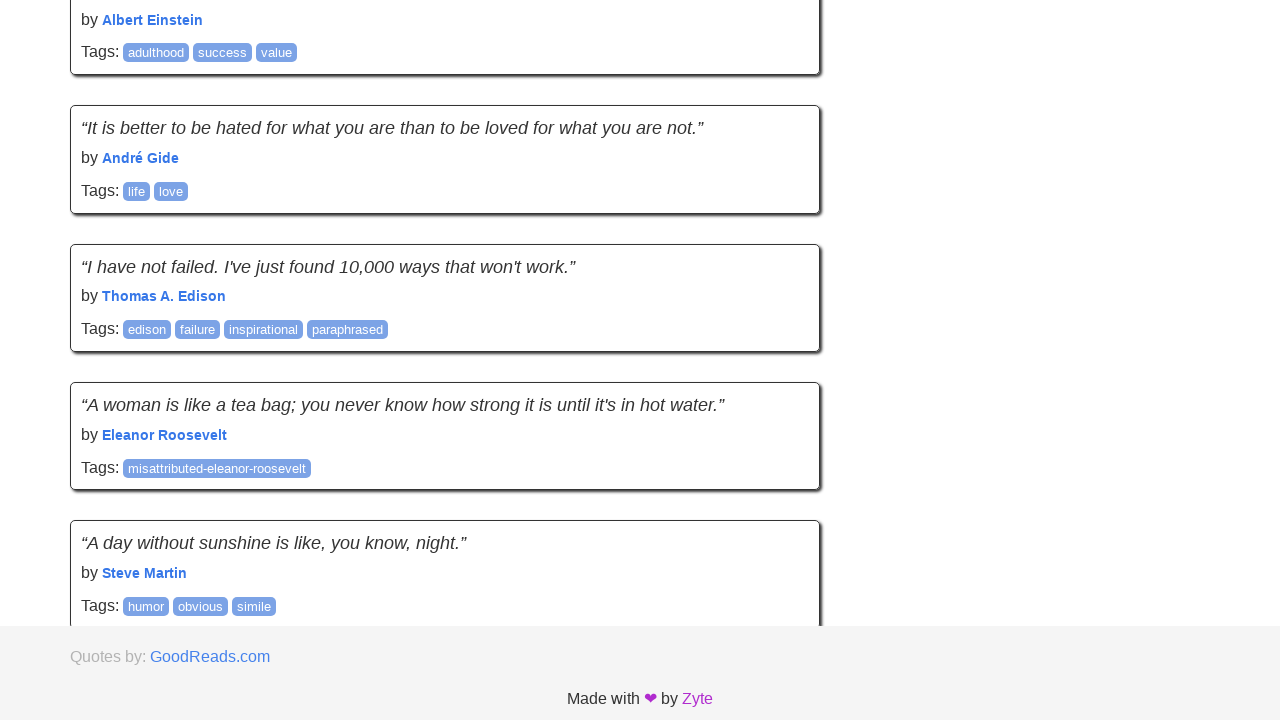

Waited 1 second for new content to load
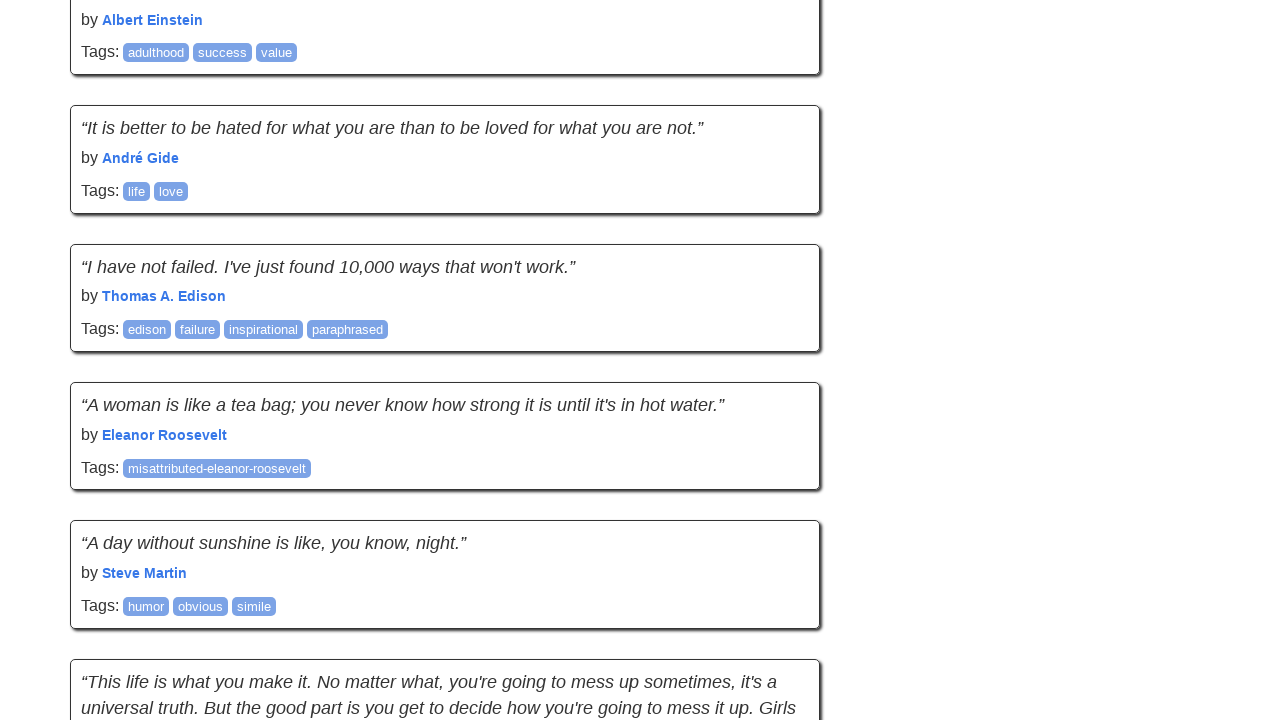

Evaluated new page height
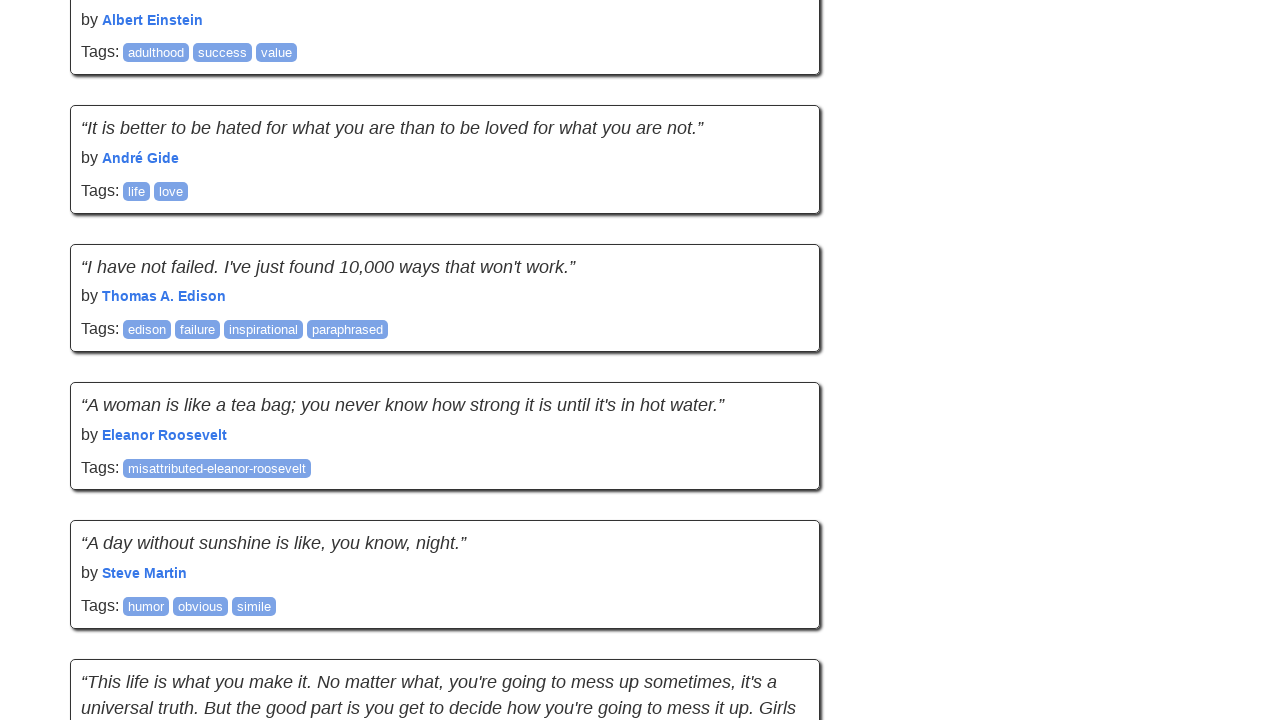

Scrolled to bottom of page
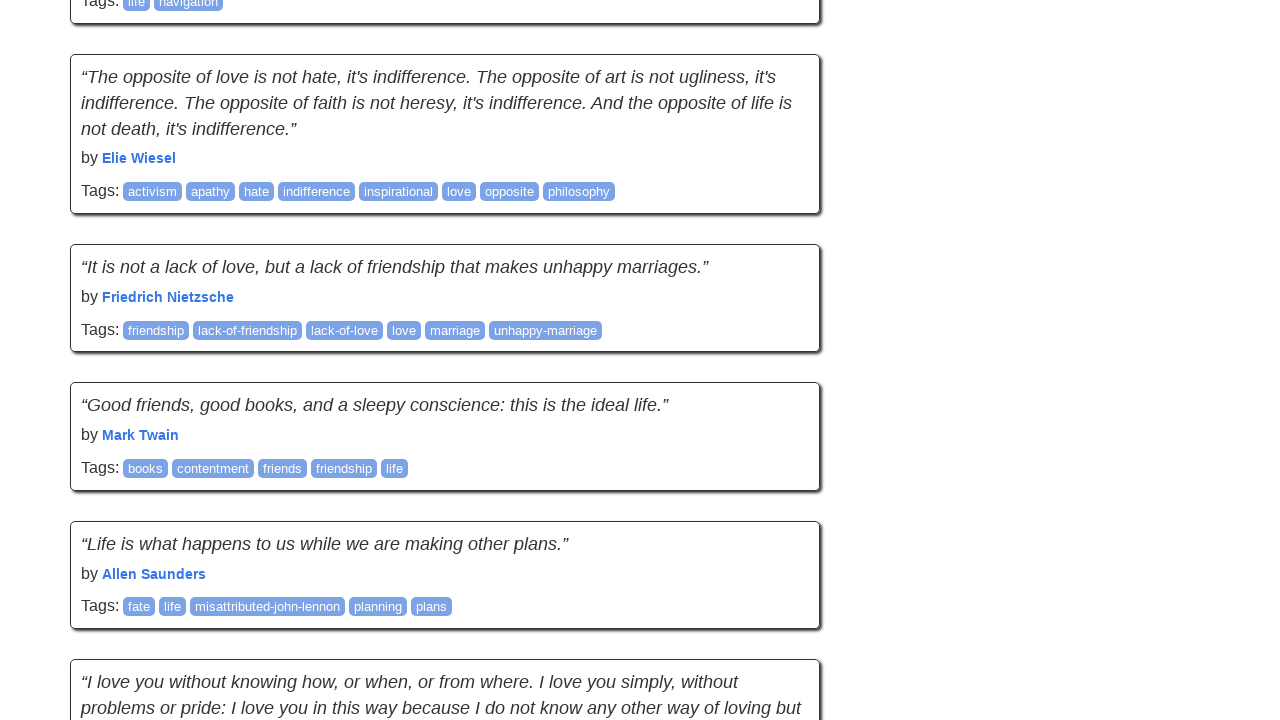

Waited 1 second for new content to load
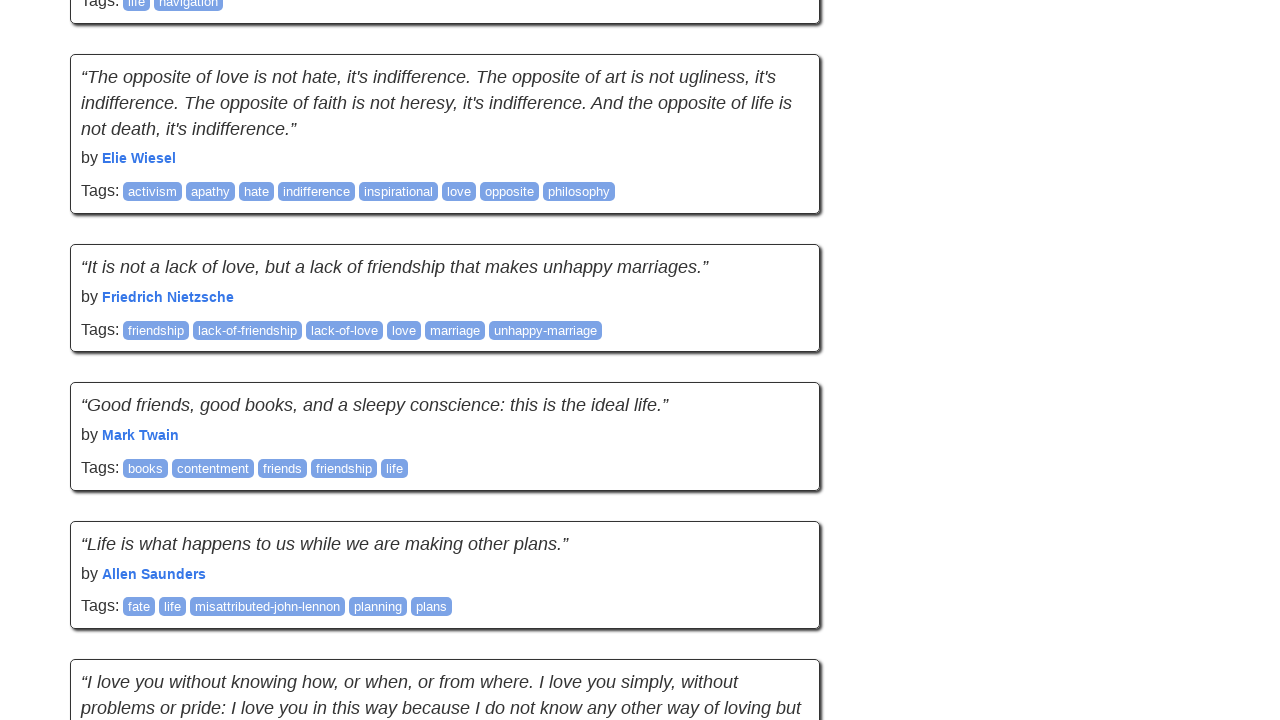

Evaluated new page height
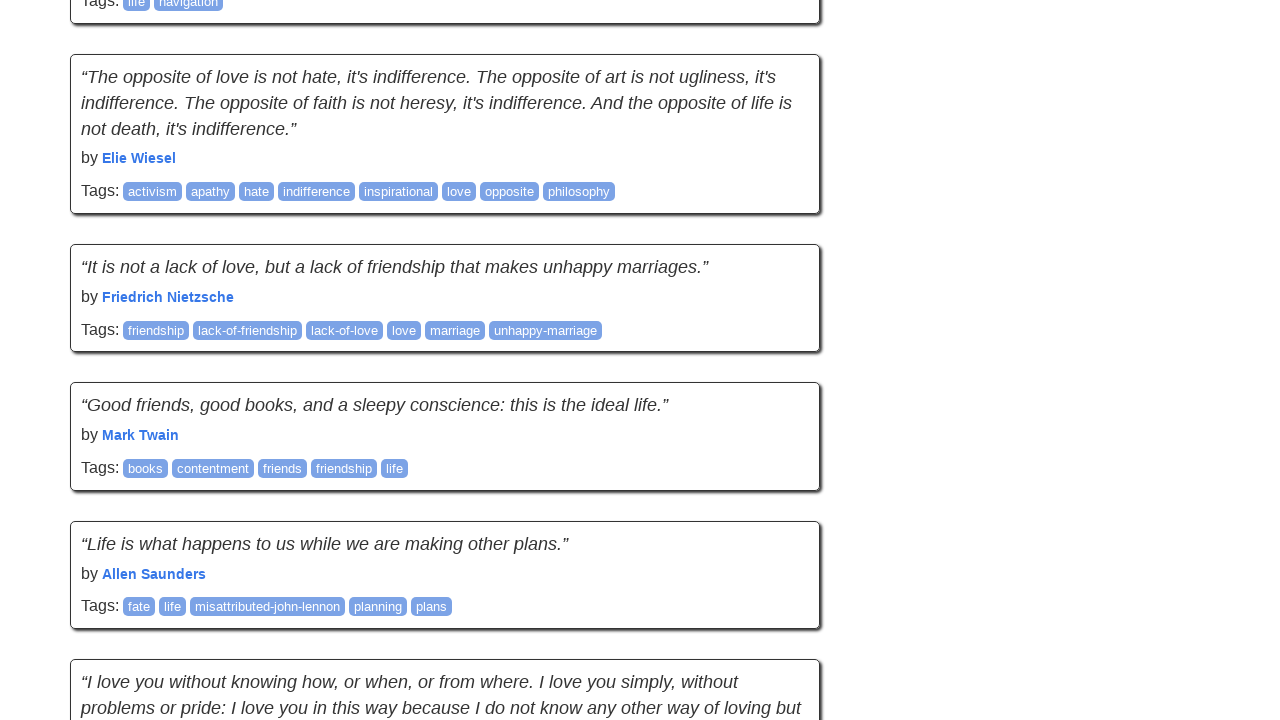

Scrolled to bottom of page
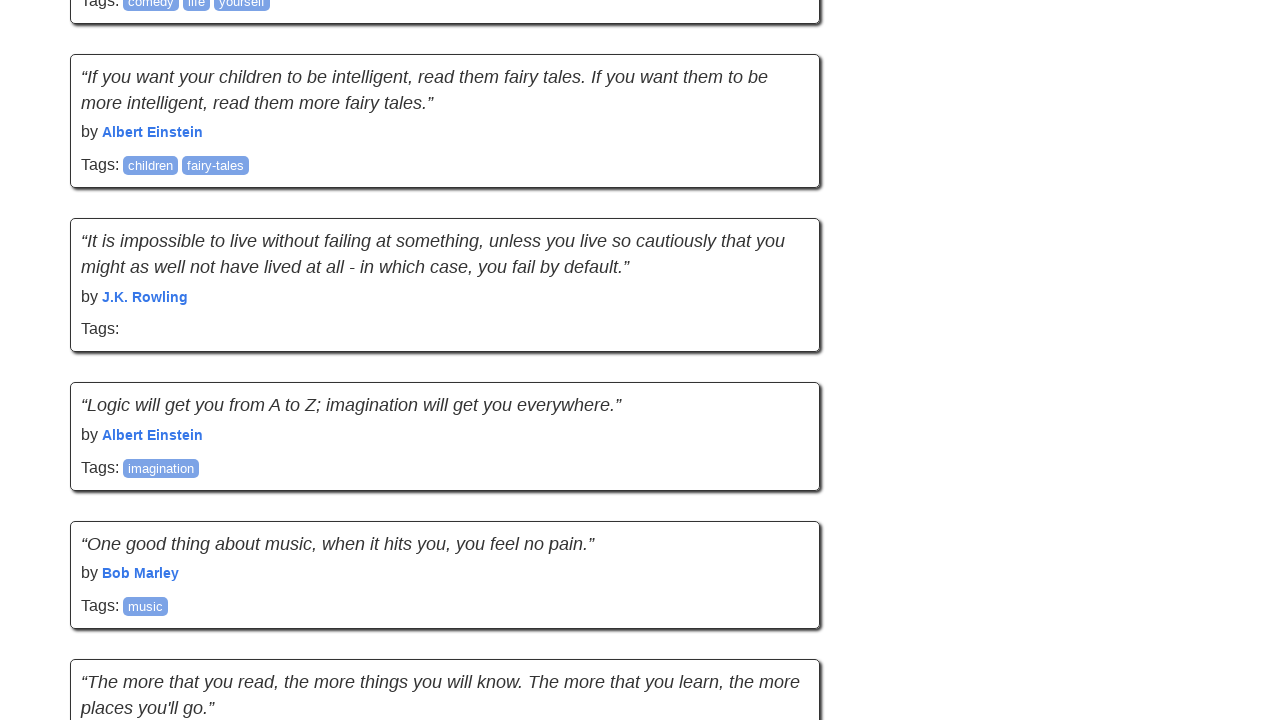

Waited 1 second for new content to load
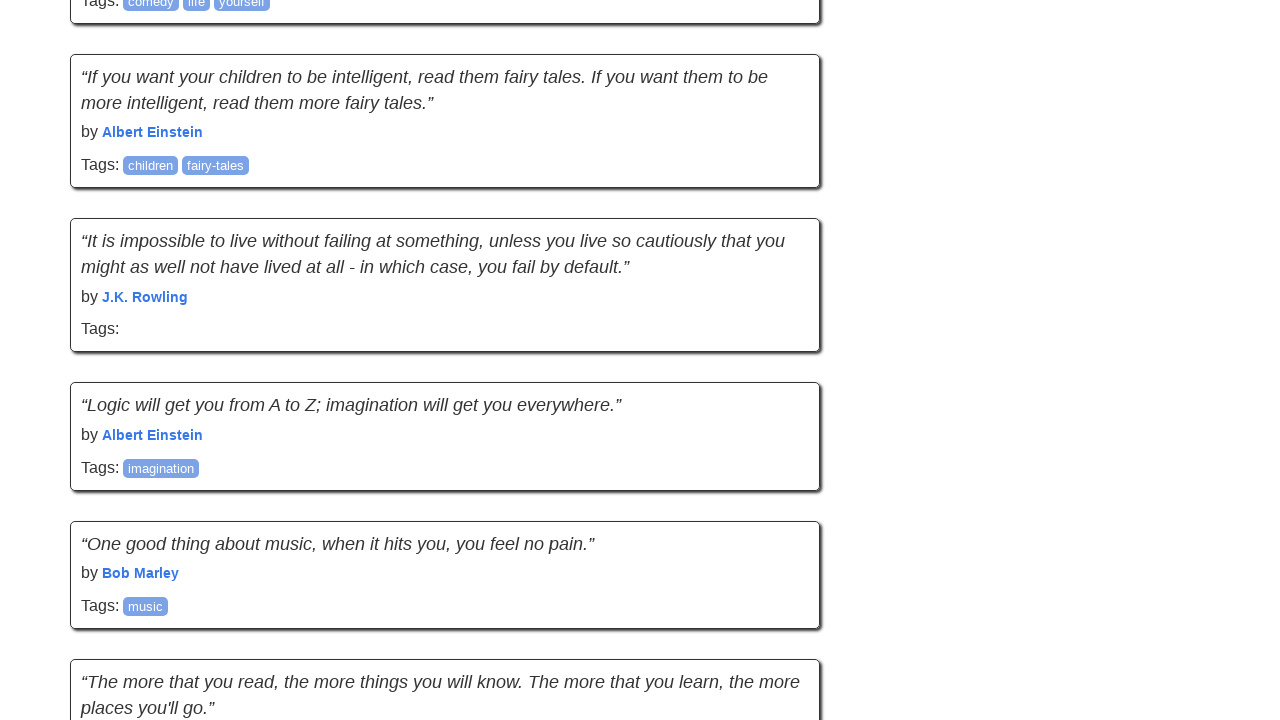

Evaluated new page height
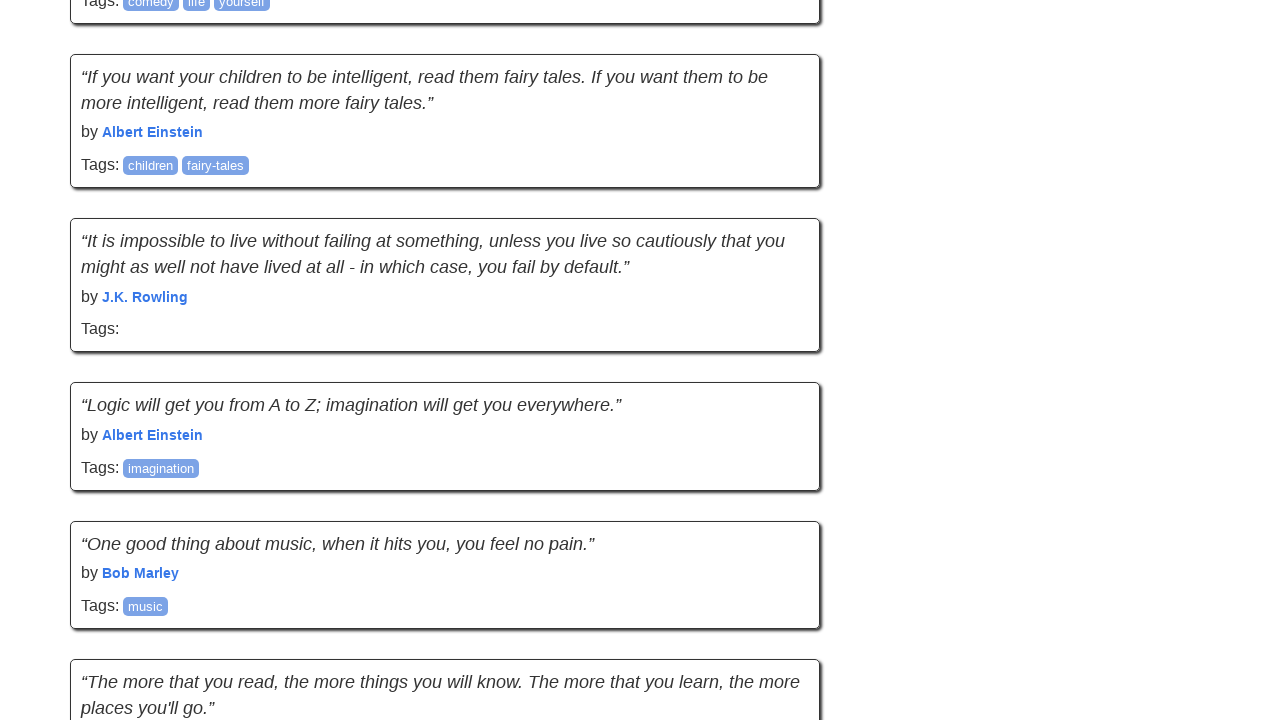

Scrolled to bottom of page
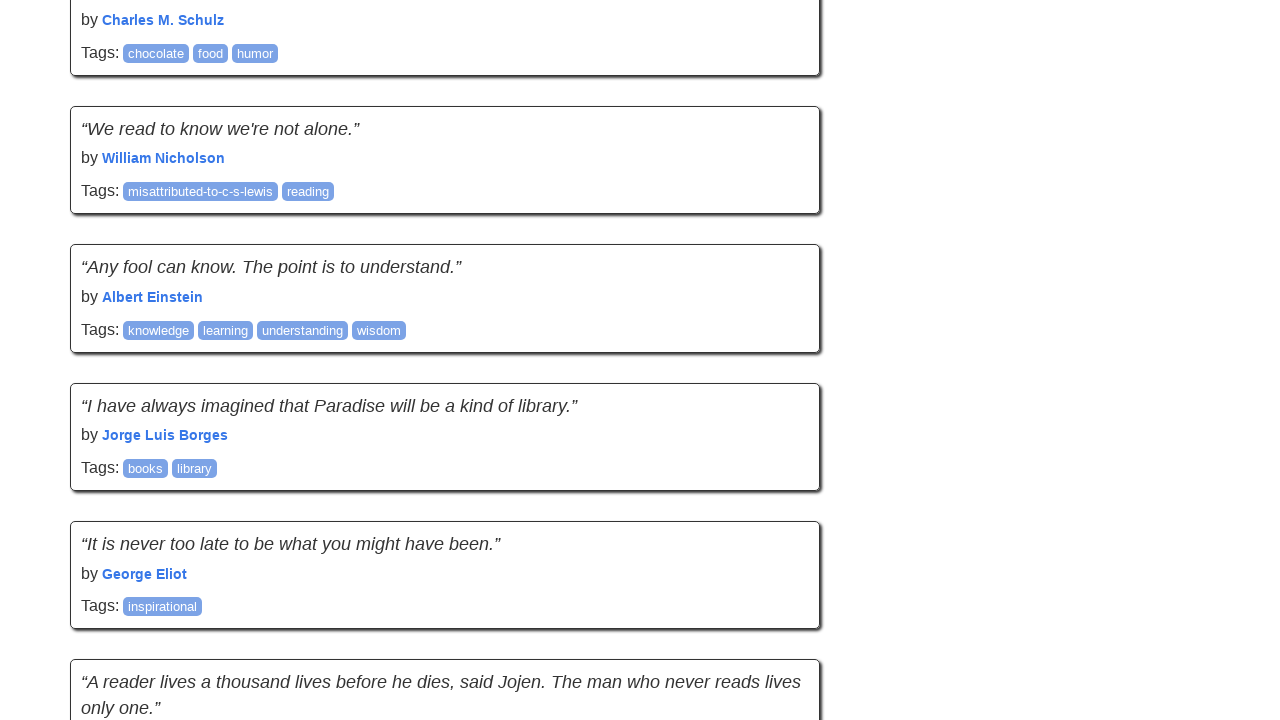

Waited 1 second for new content to load
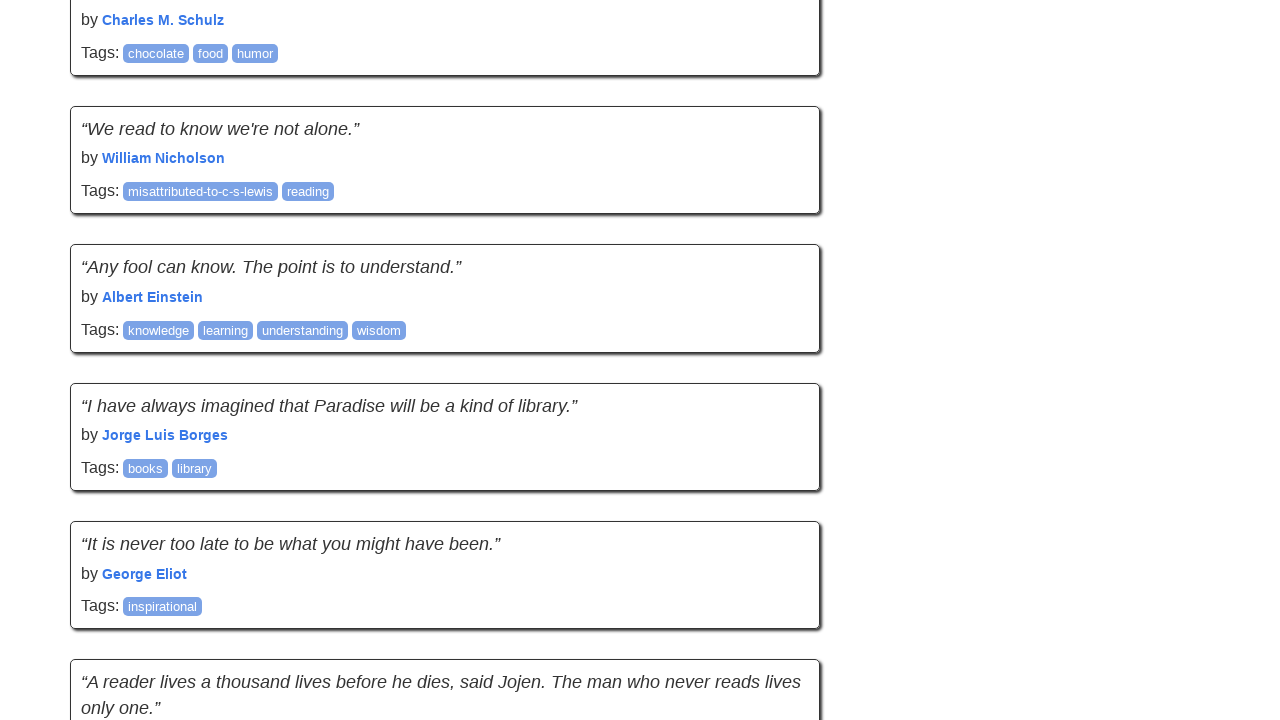

Evaluated new page height
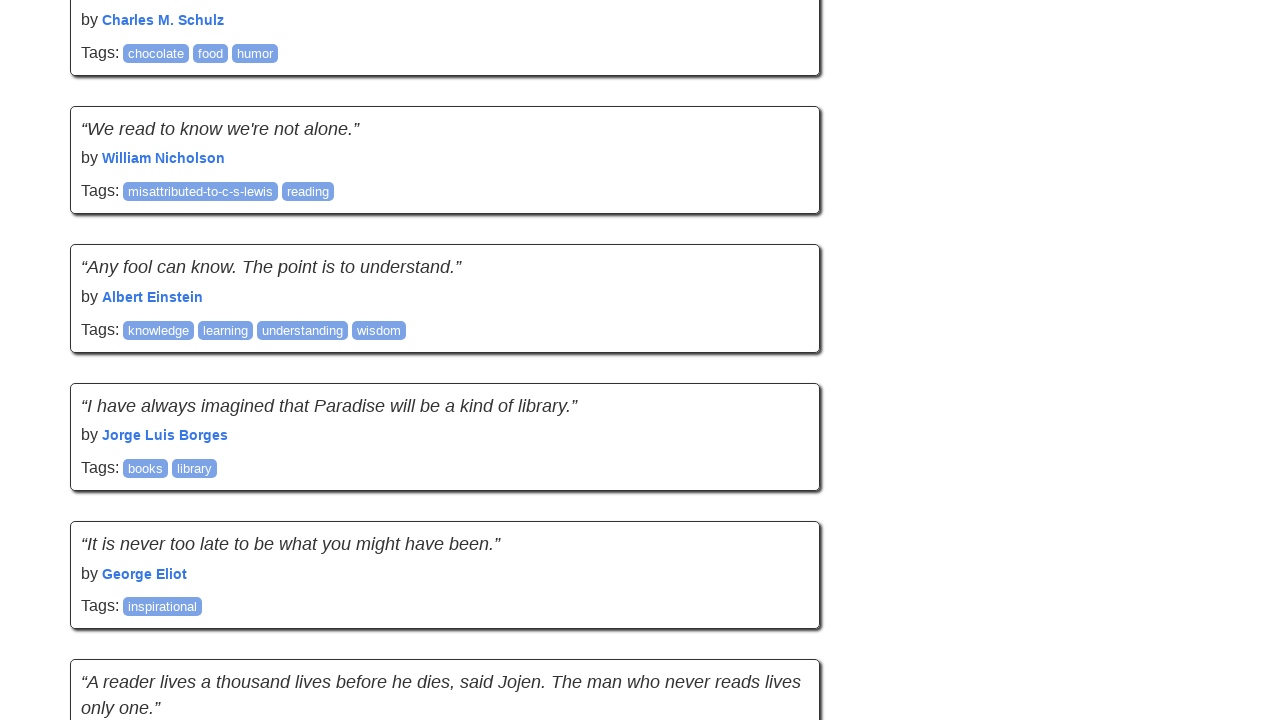

Scrolled to bottom of page
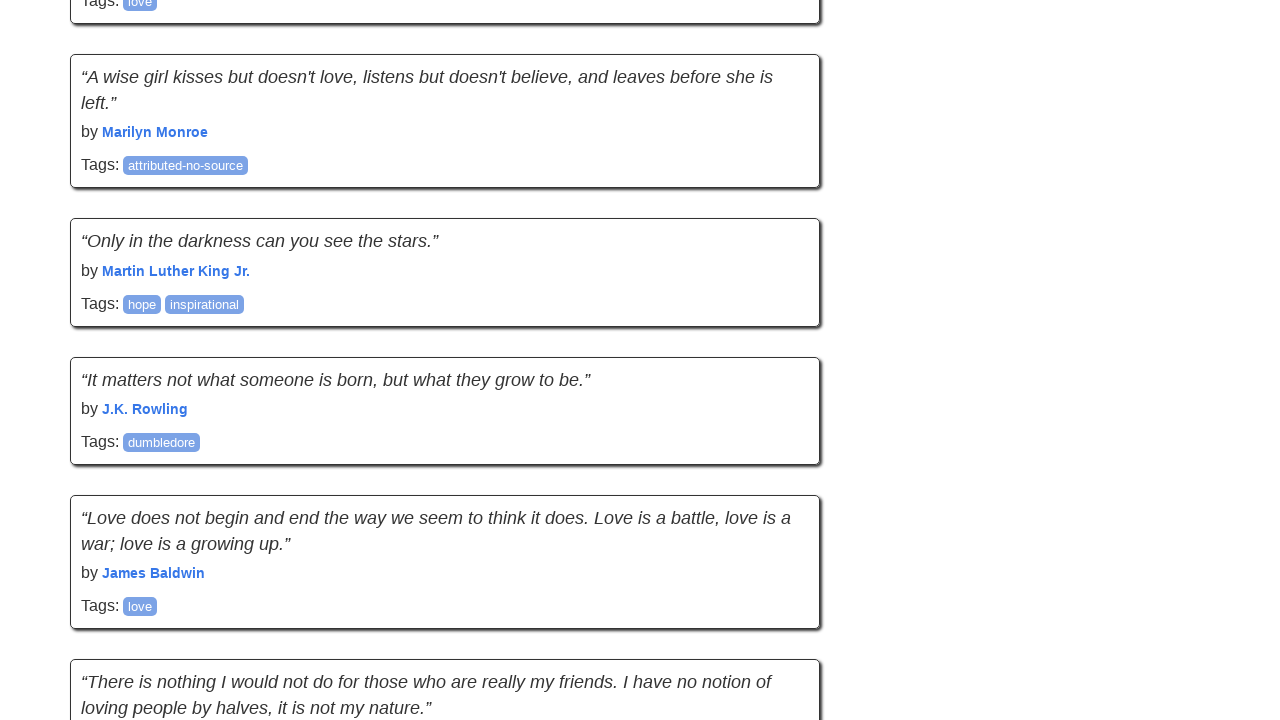

Waited 1 second for new content to load
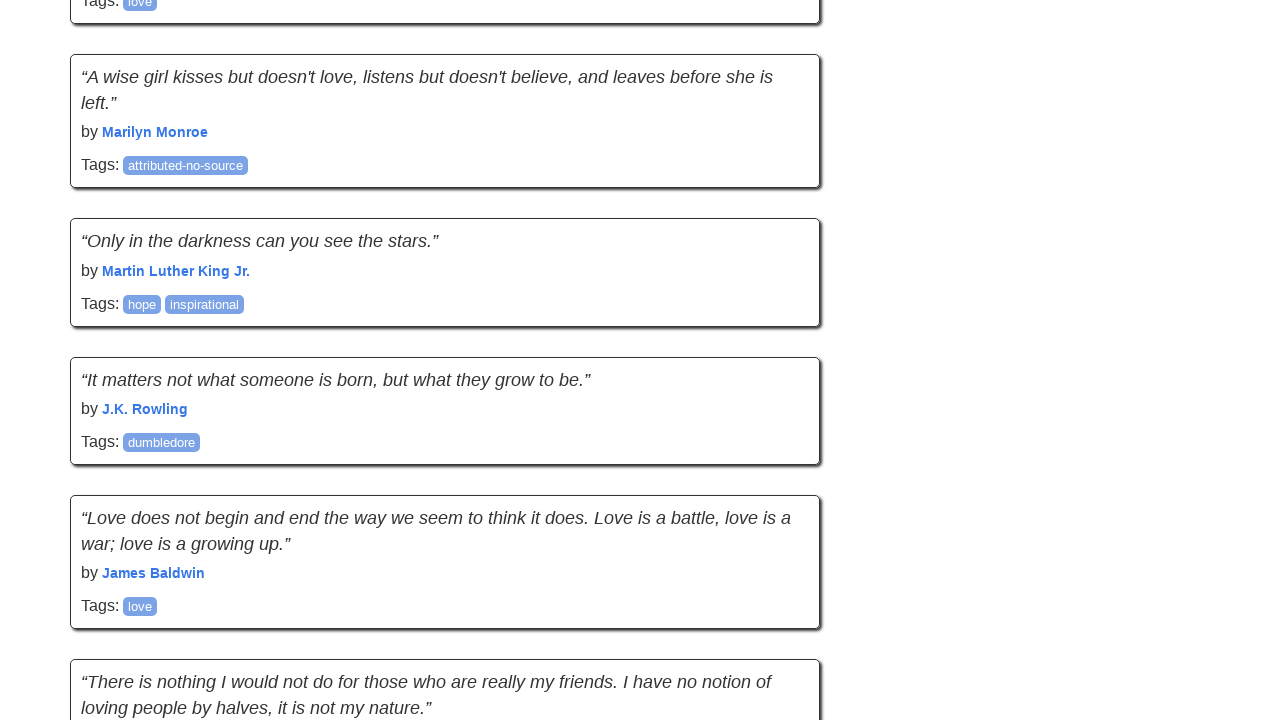

Evaluated new page height
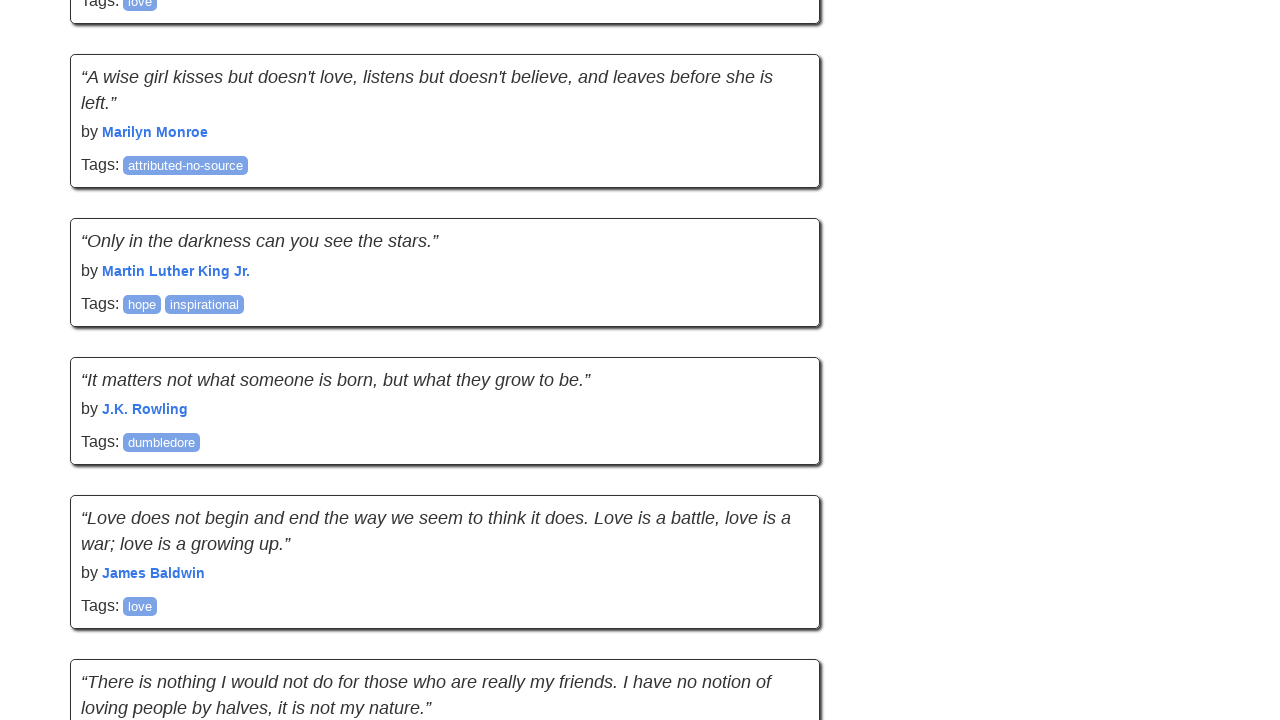

Scrolled to bottom of page
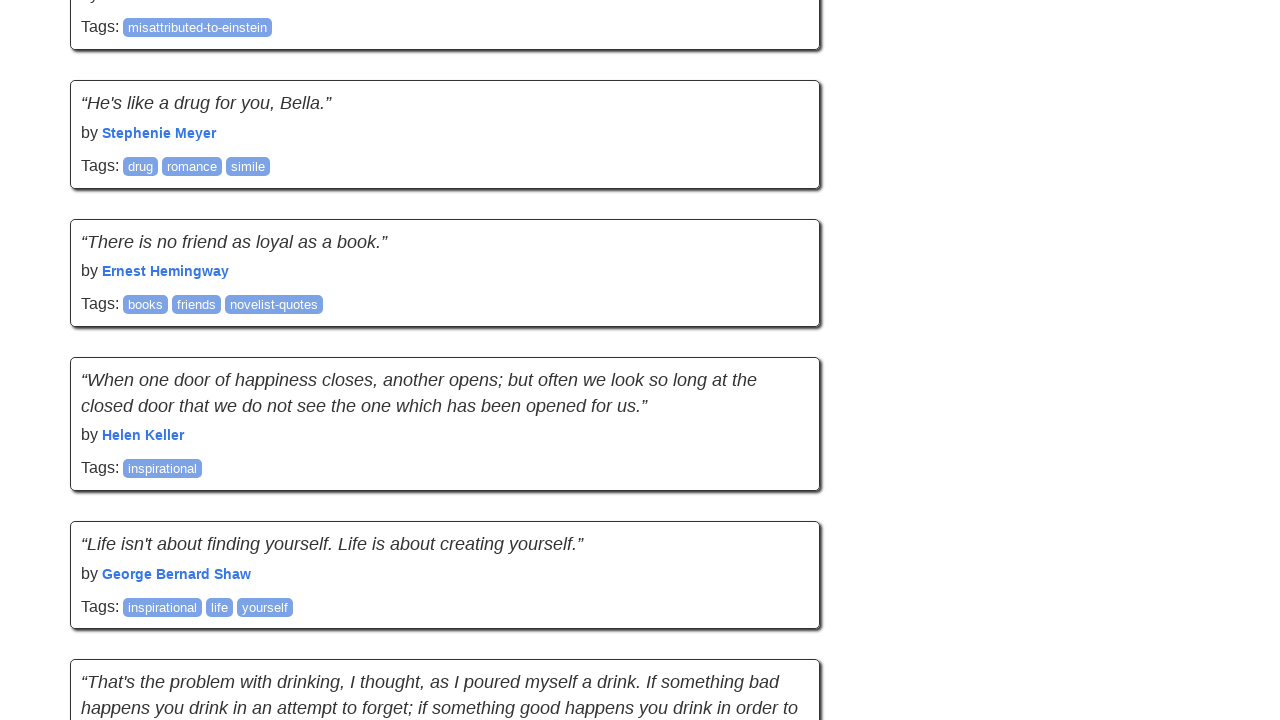

Waited 1 second for new content to load
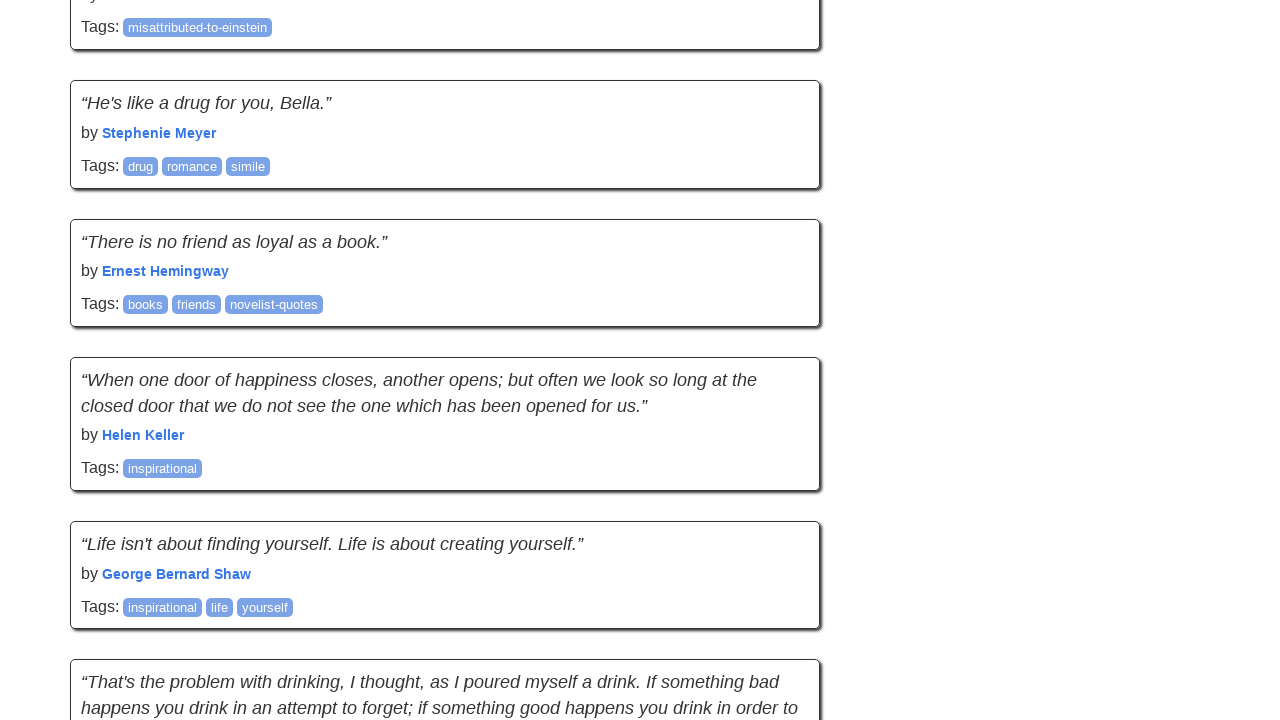

Evaluated new page height
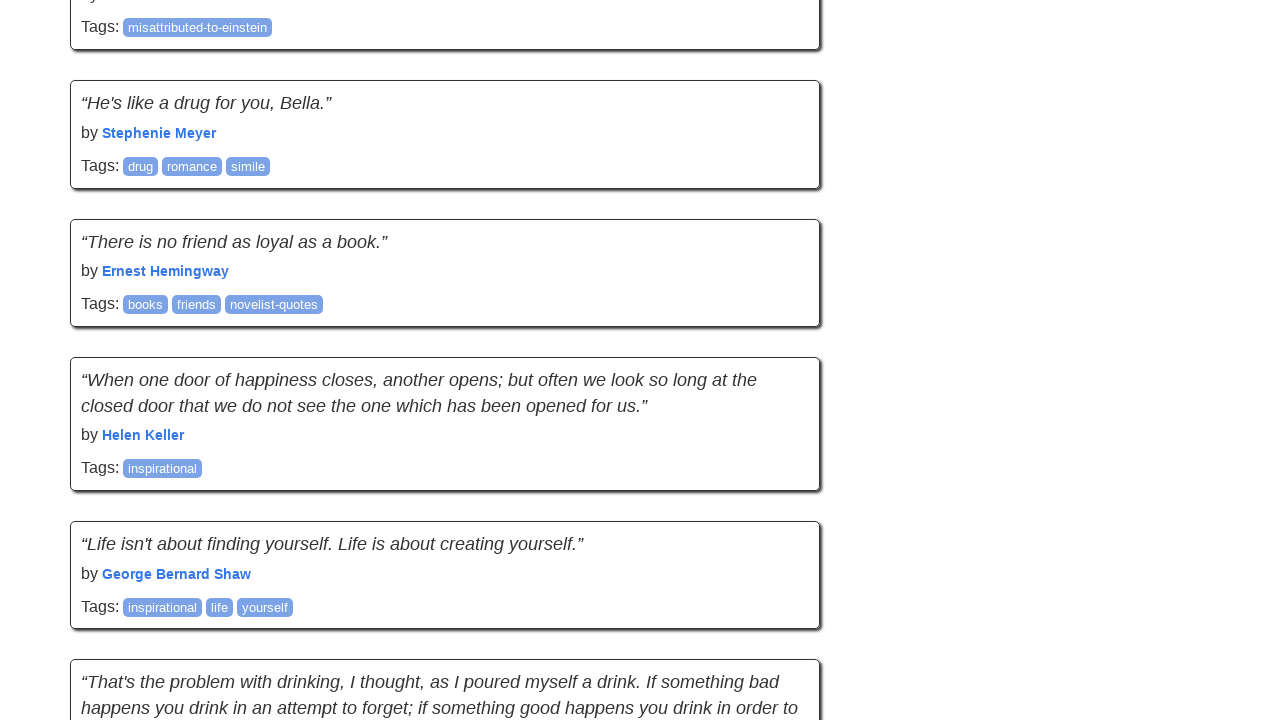

Scrolled to bottom of page
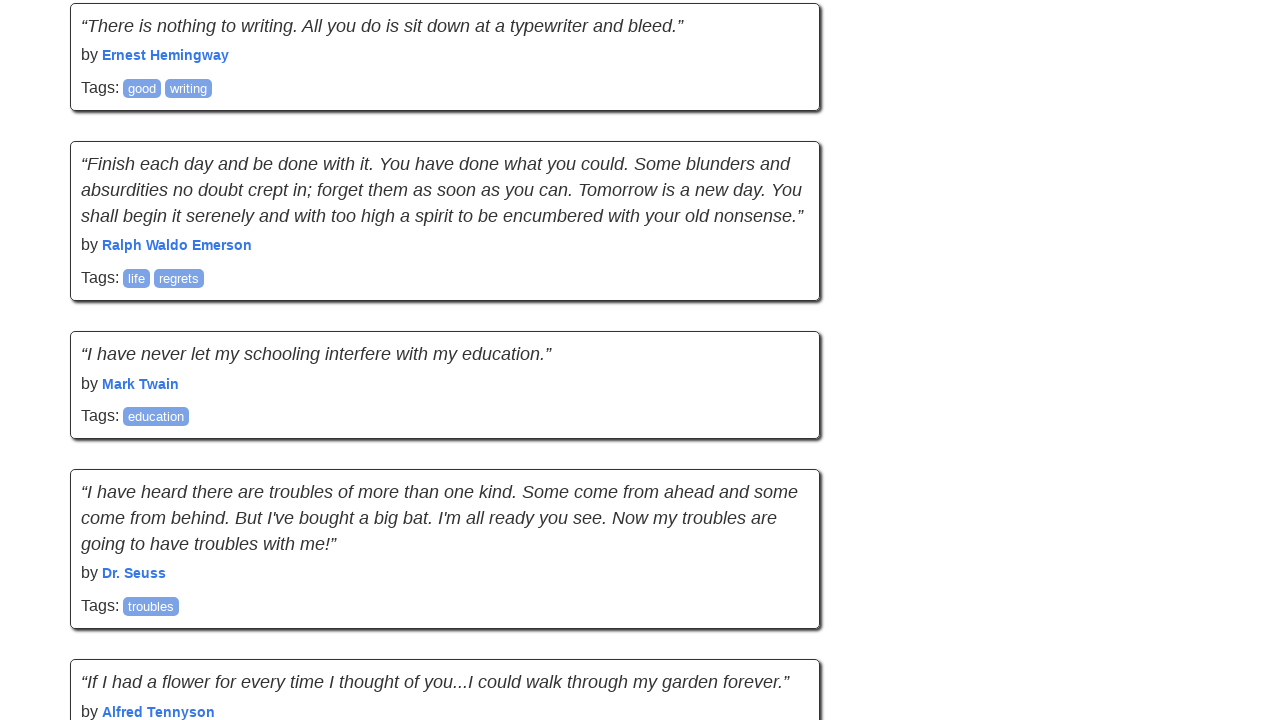

Waited 1 second for new content to load
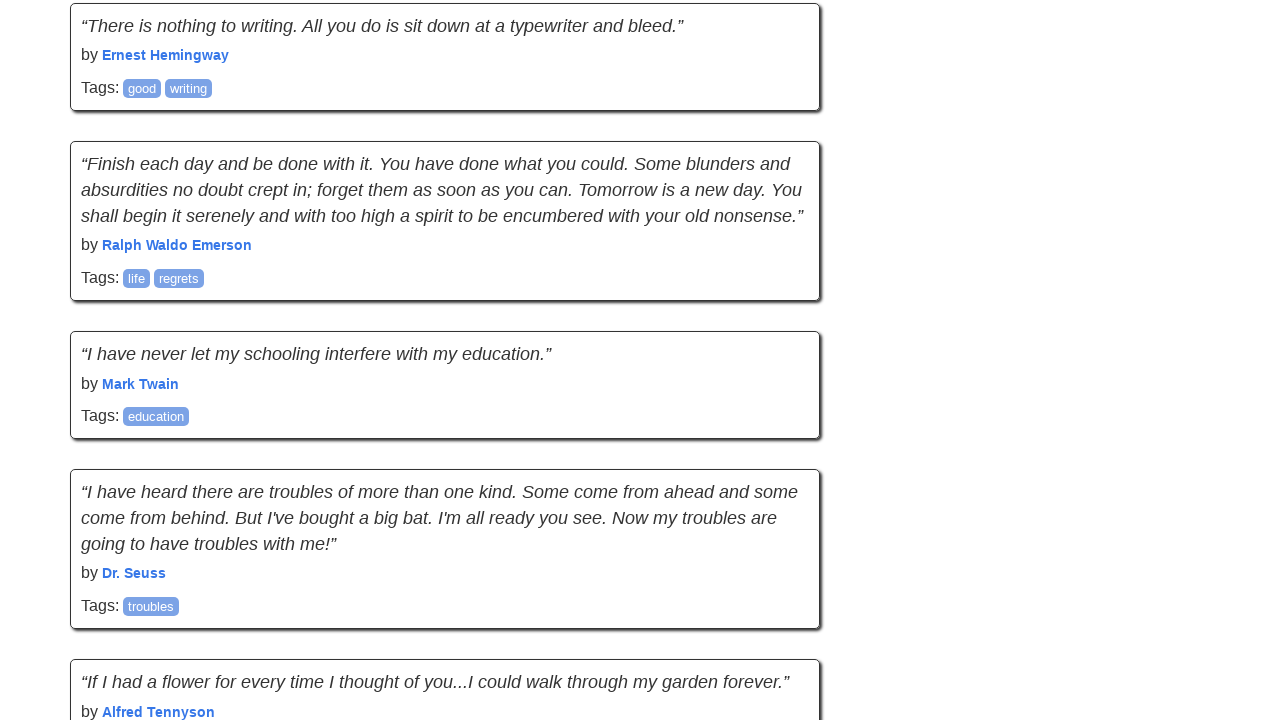

Evaluated new page height
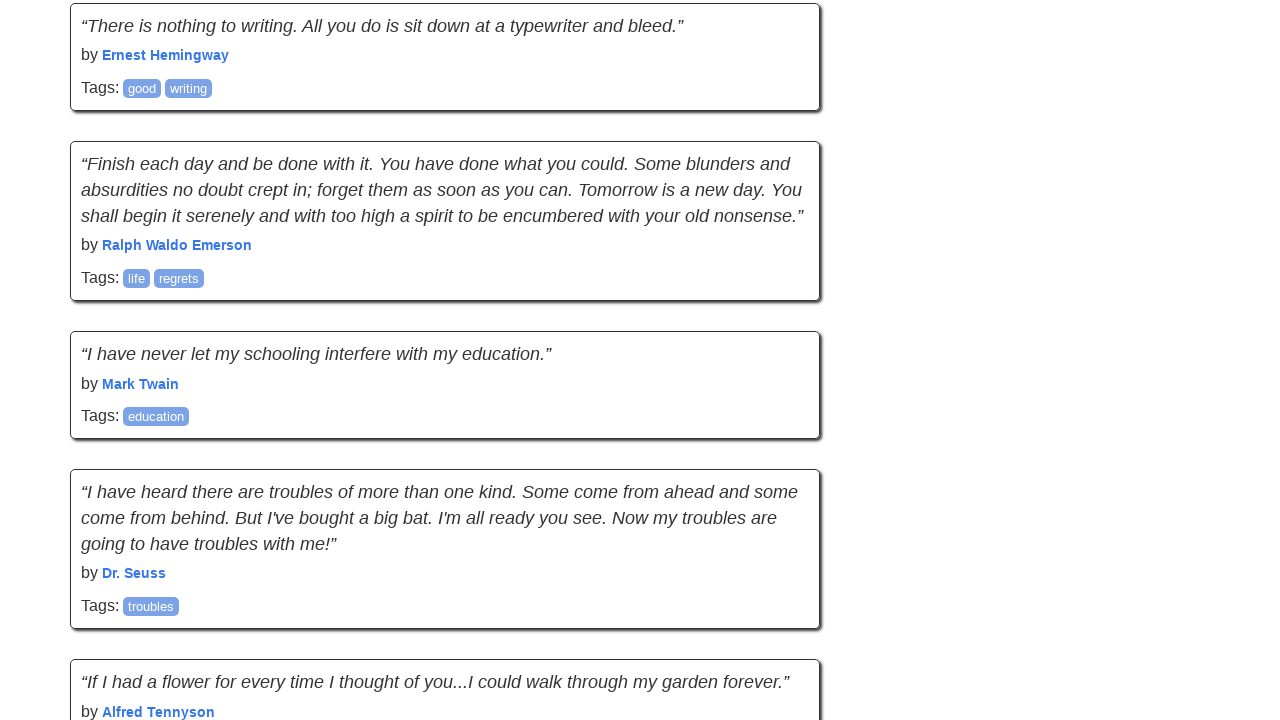

Scrolled to bottom of page
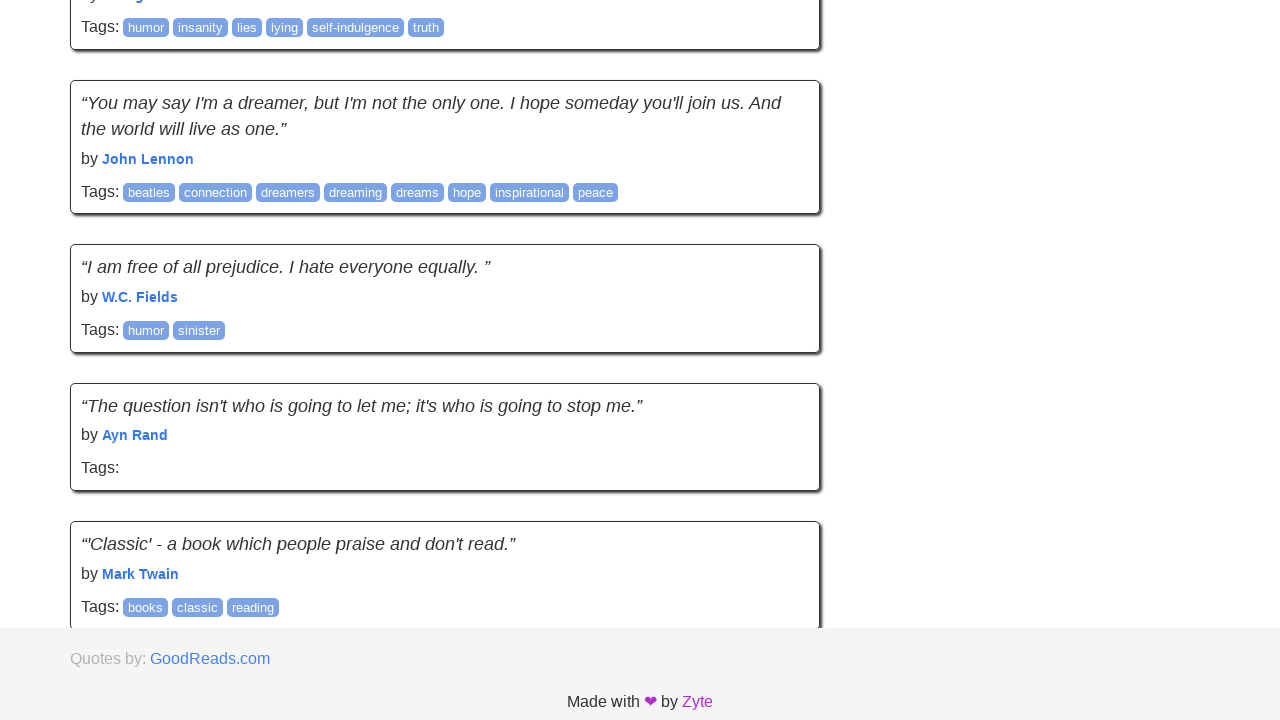

Waited 1 second for new content to load
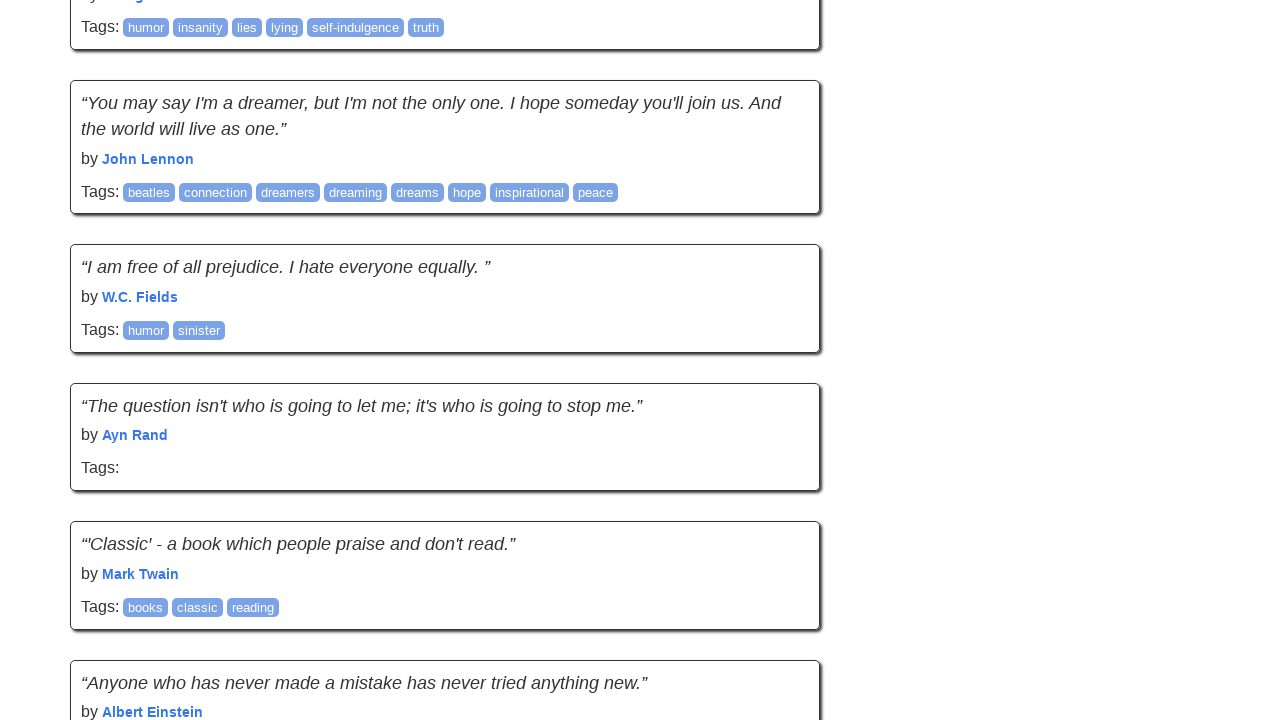

Evaluated new page height
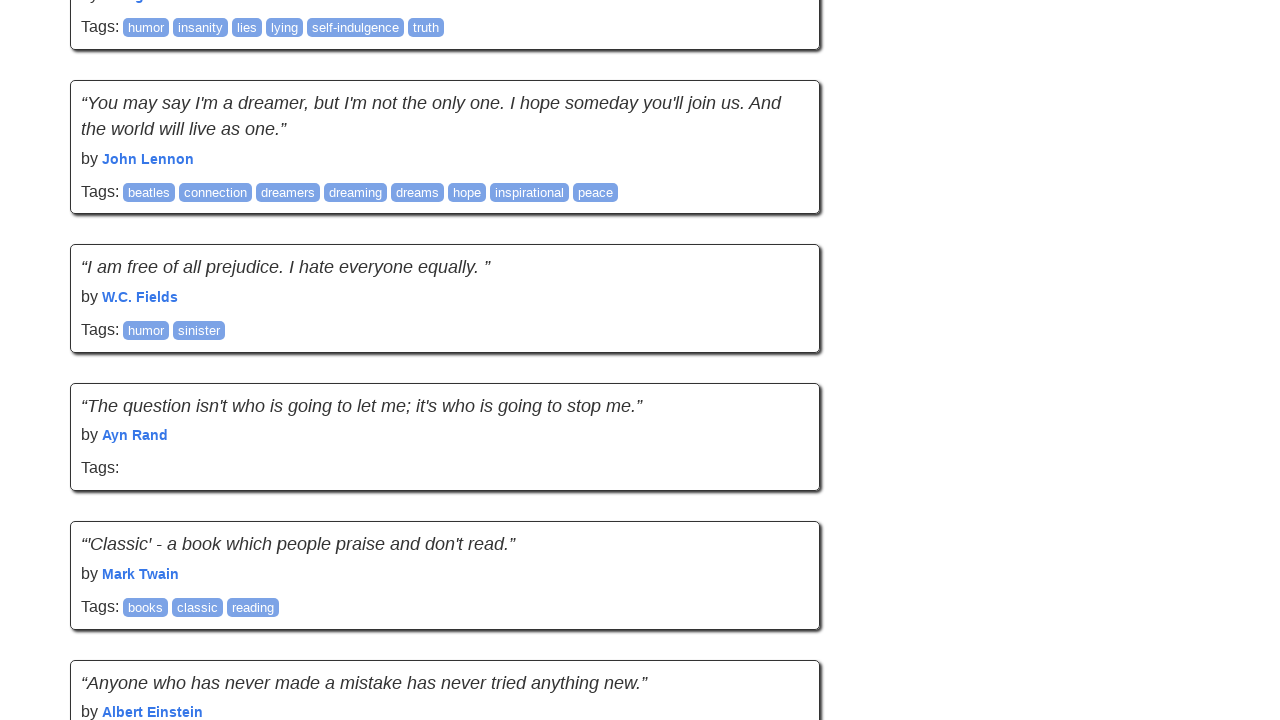

Scrolled to bottom of page
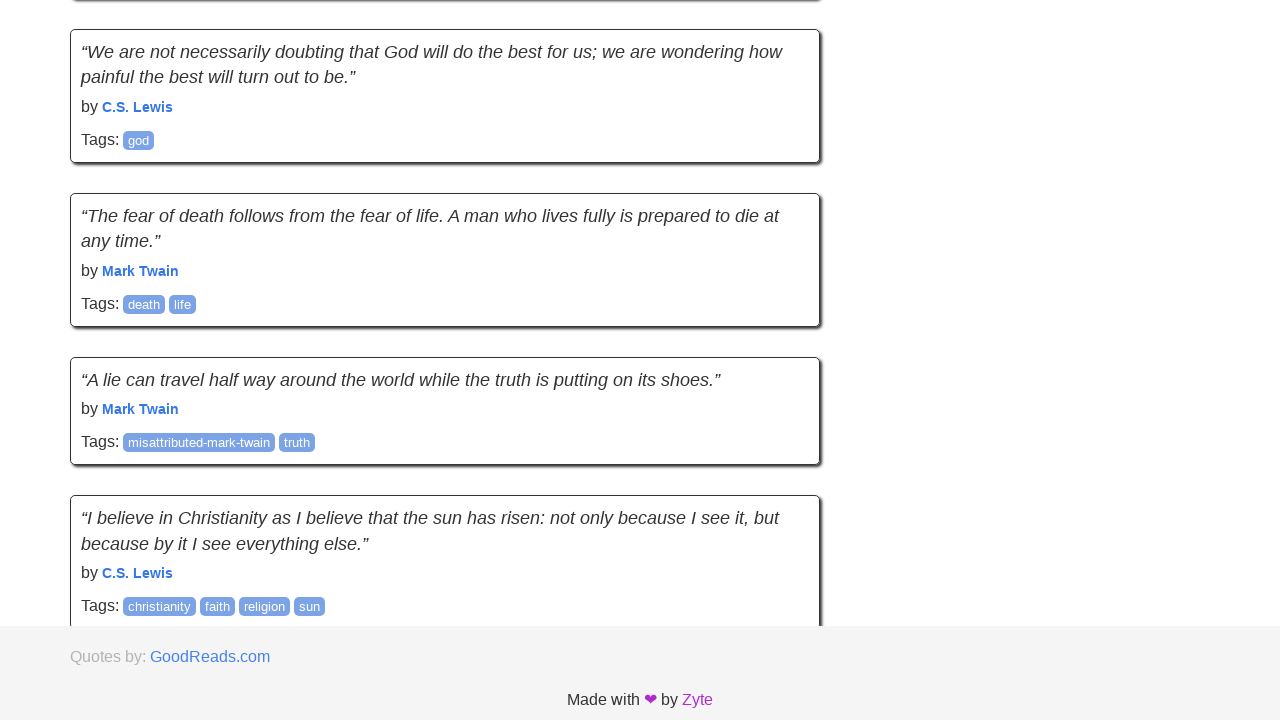

Waited 1 second for new content to load
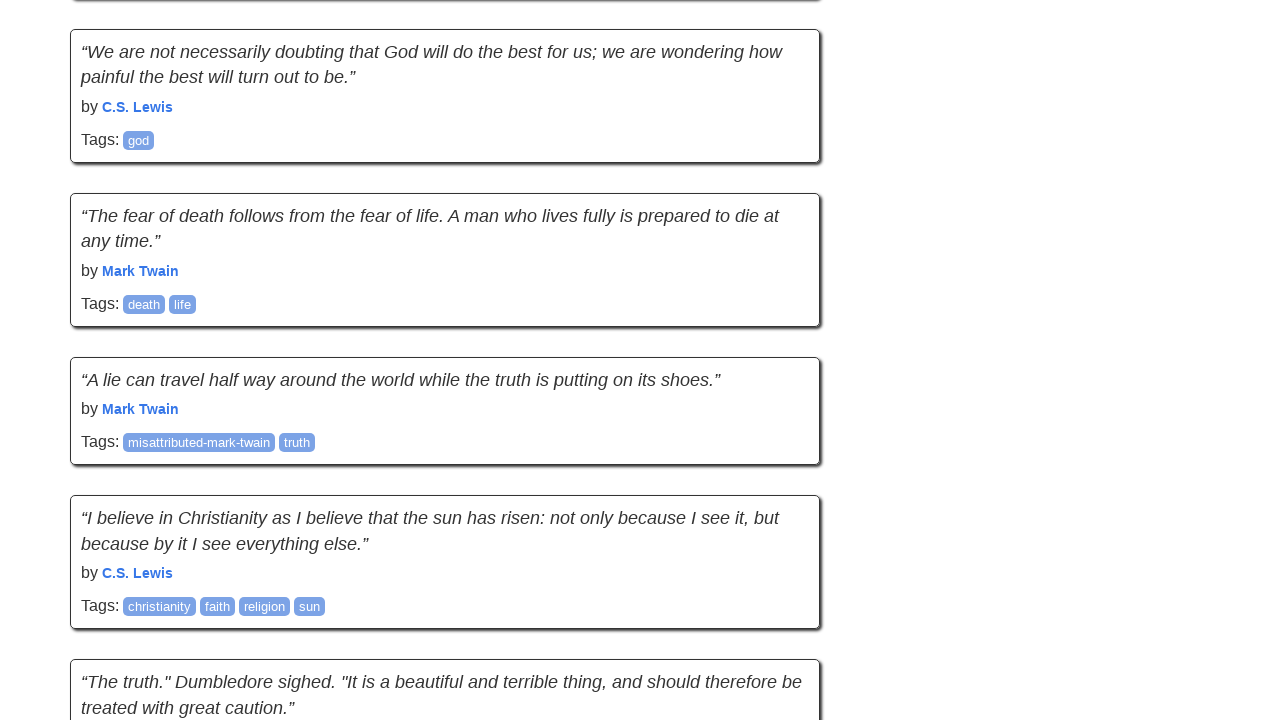

Evaluated new page height
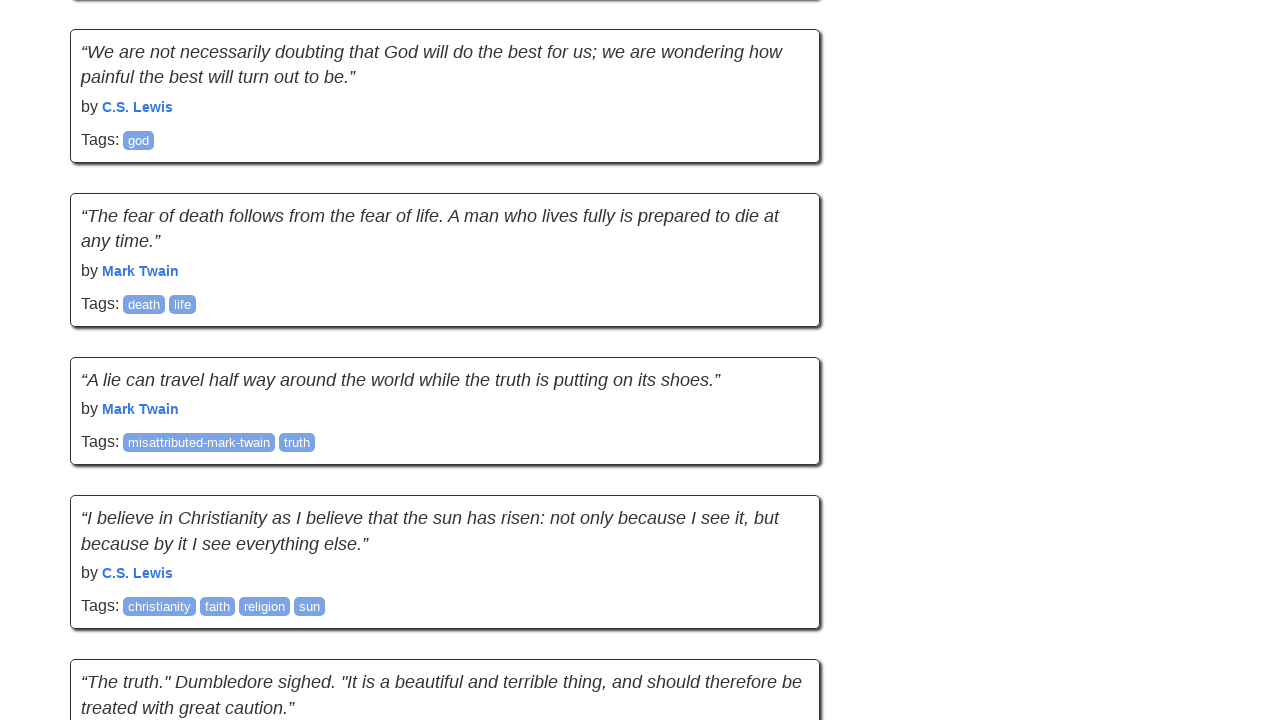

Scrolled to bottom of page
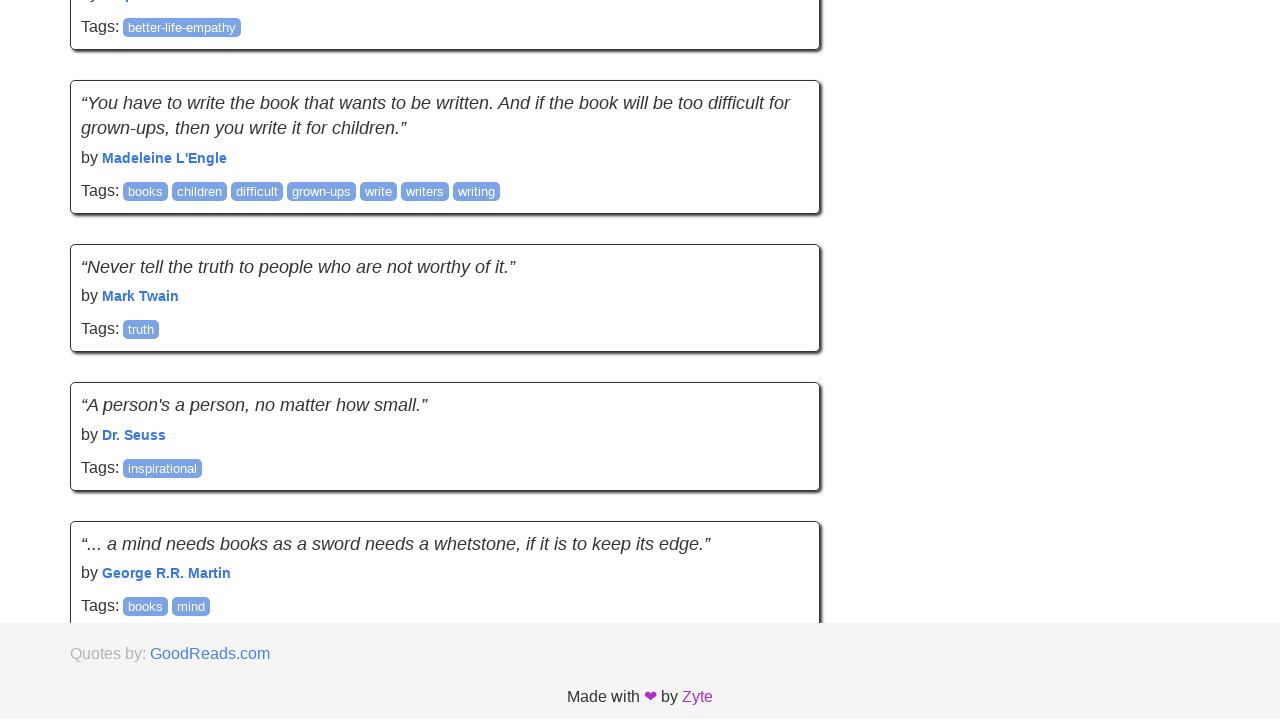

Waited 1 second for new content to load
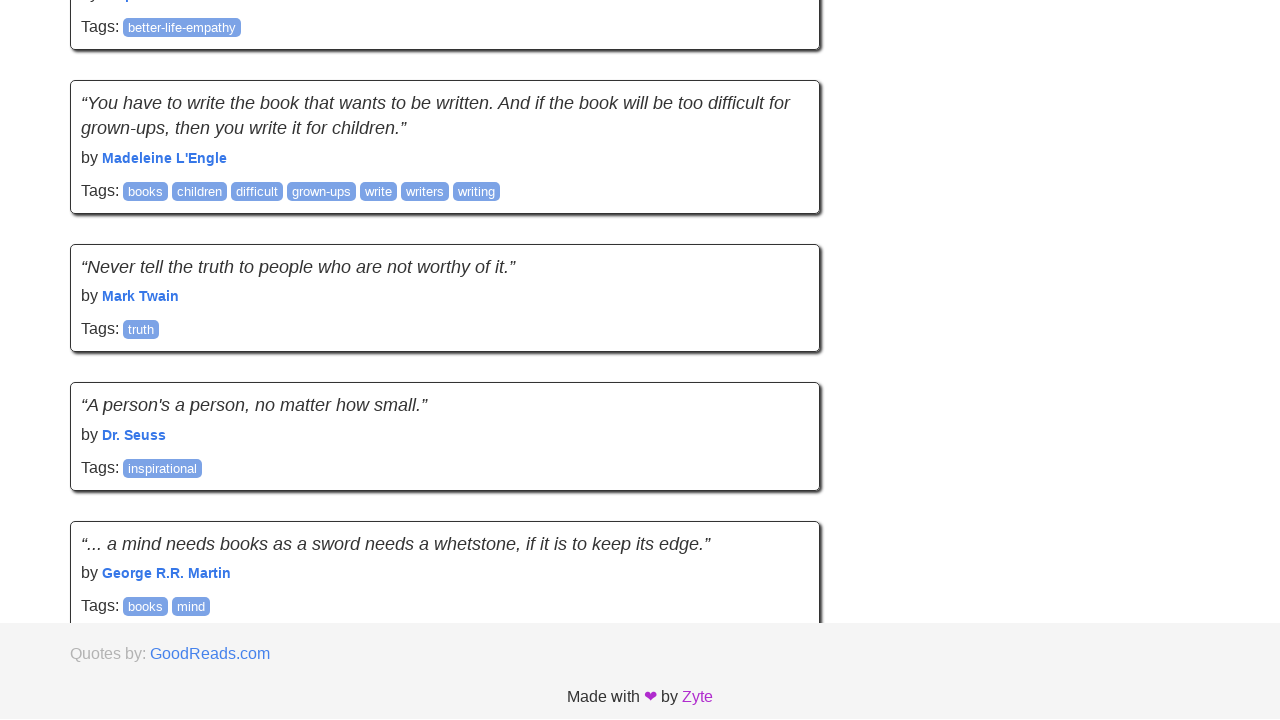

Evaluated new page height
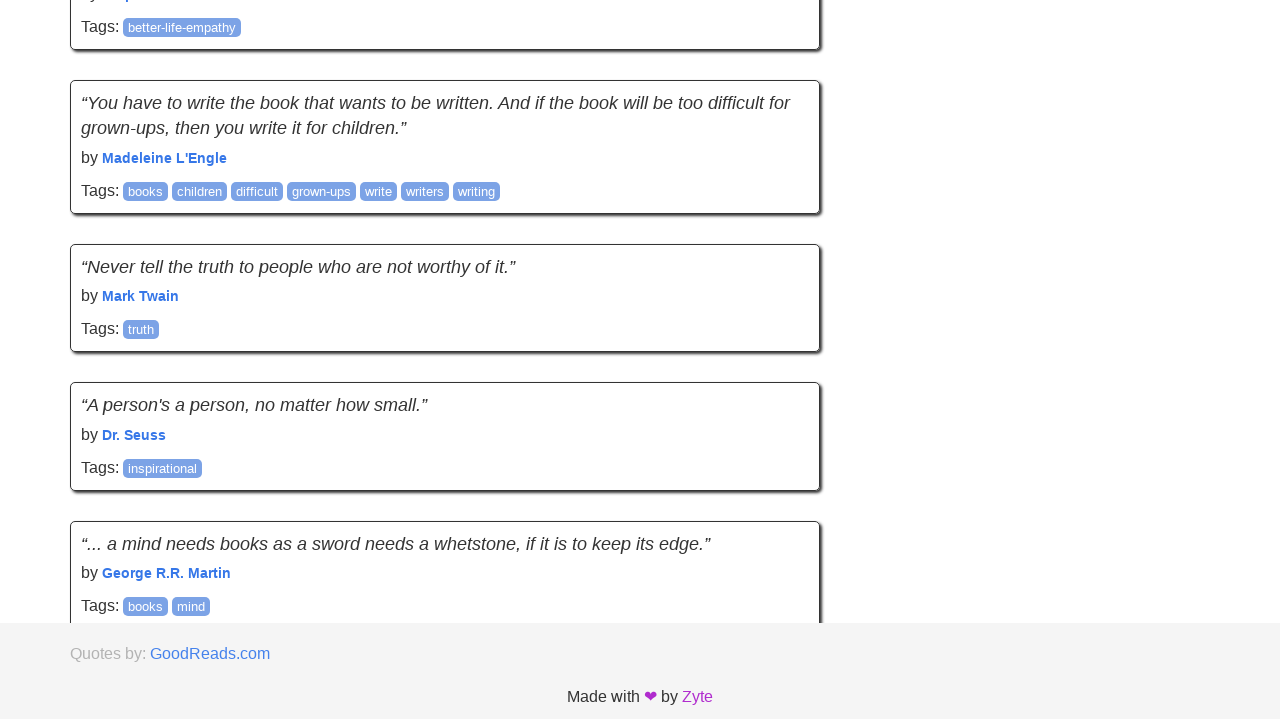

Reached end of infinite scroll (no new content loaded)
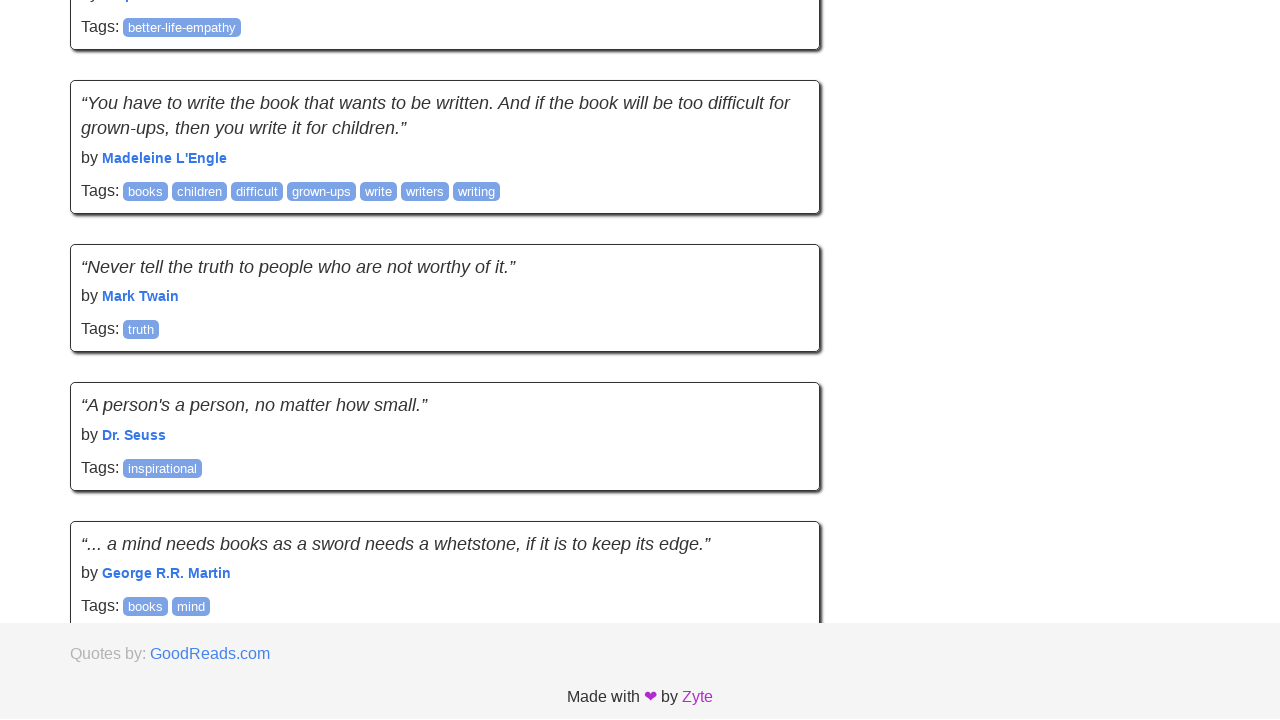

Verified quote elements are present on the page
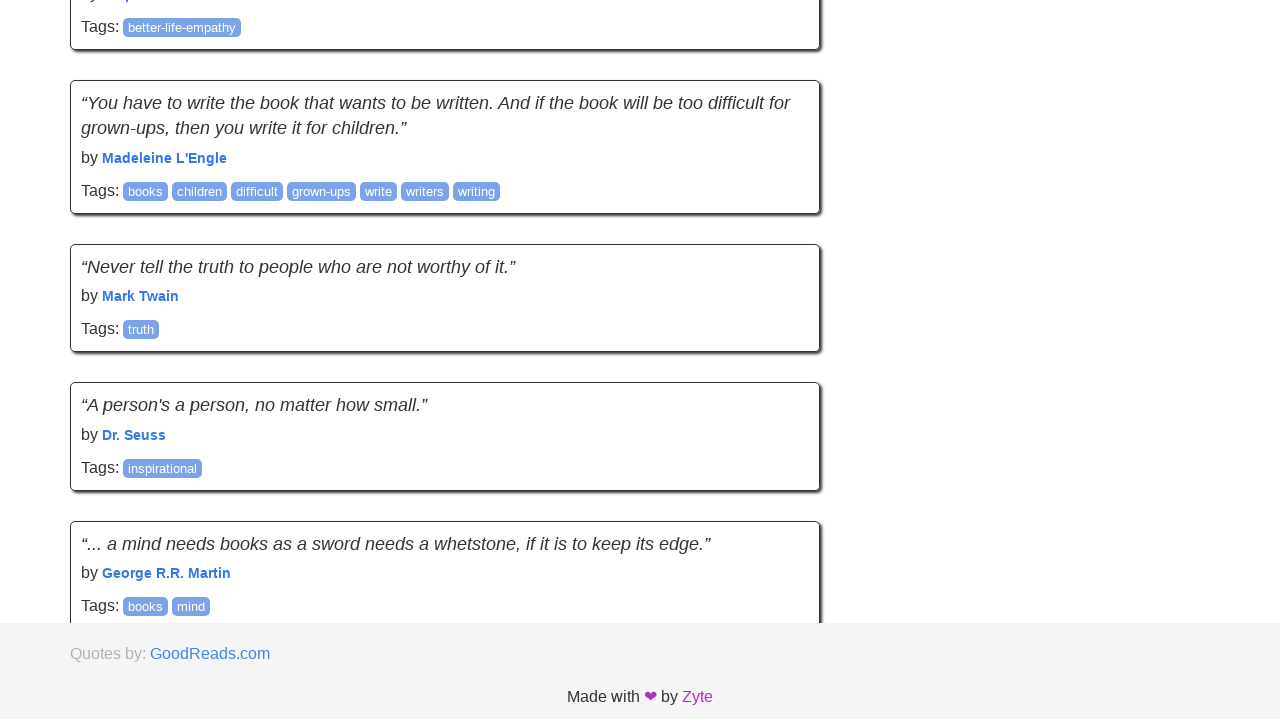

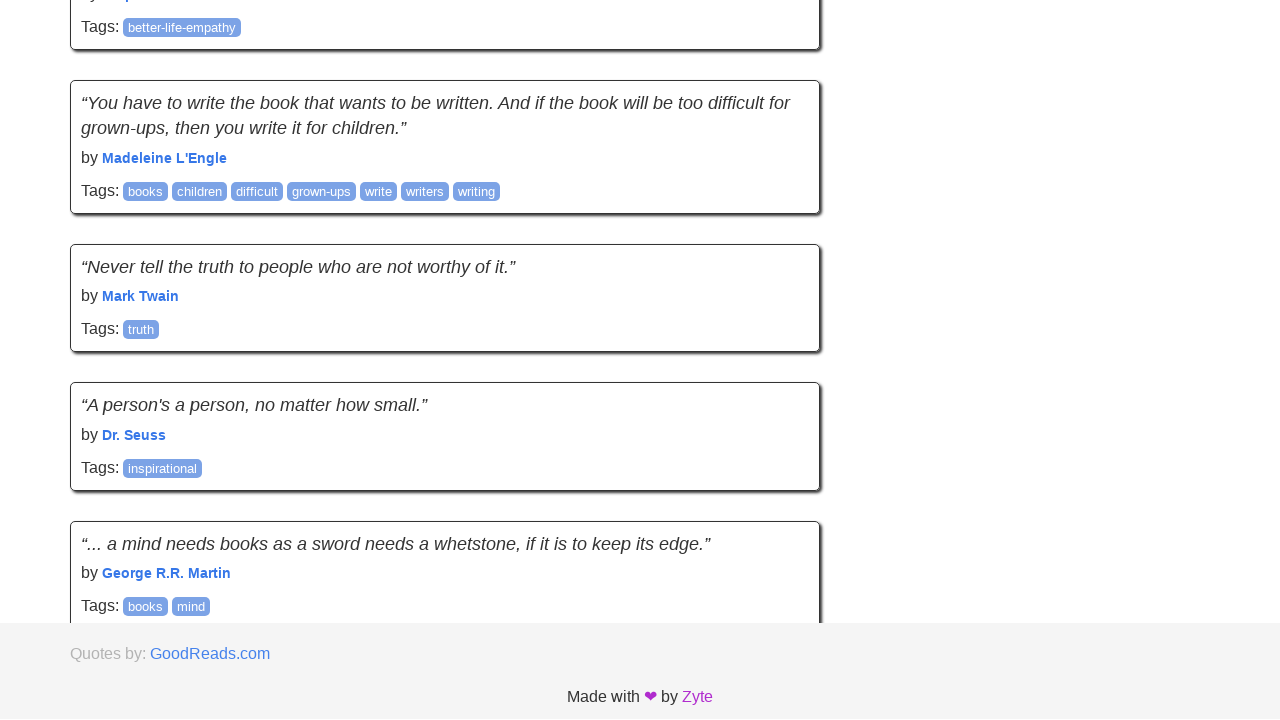